Tests file download functionality by clicking on a download link and verifying a file is downloaded to the specified directory

Starting URL: http://the-internet.herokuapp.com/download

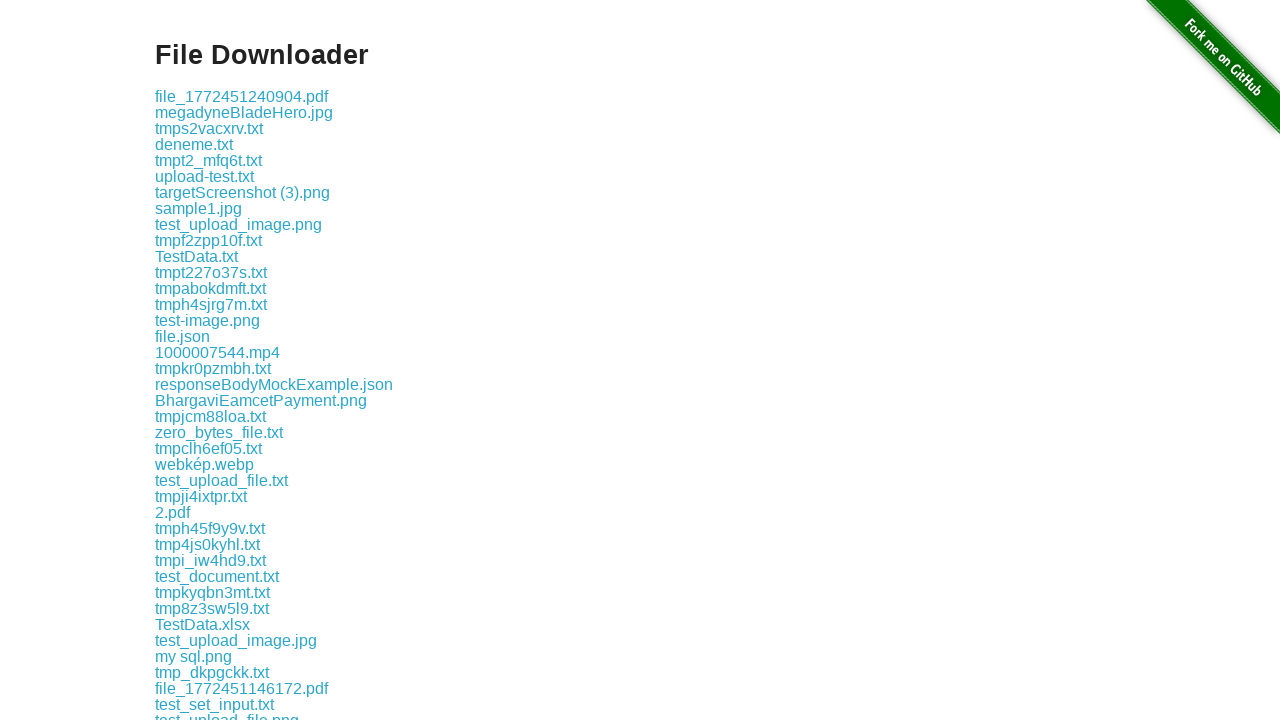

Clicked the first download link on the page at (242, 96) on .example a >> nth=0
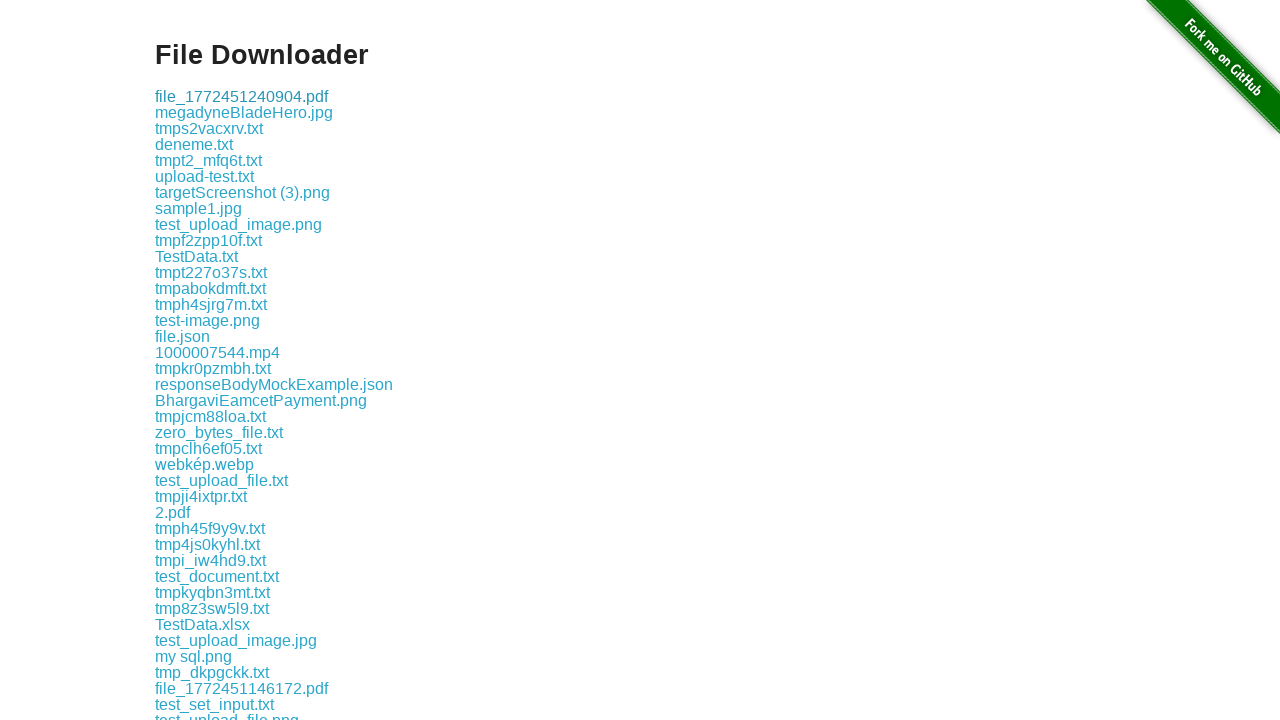

Waited 2 seconds for download to complete
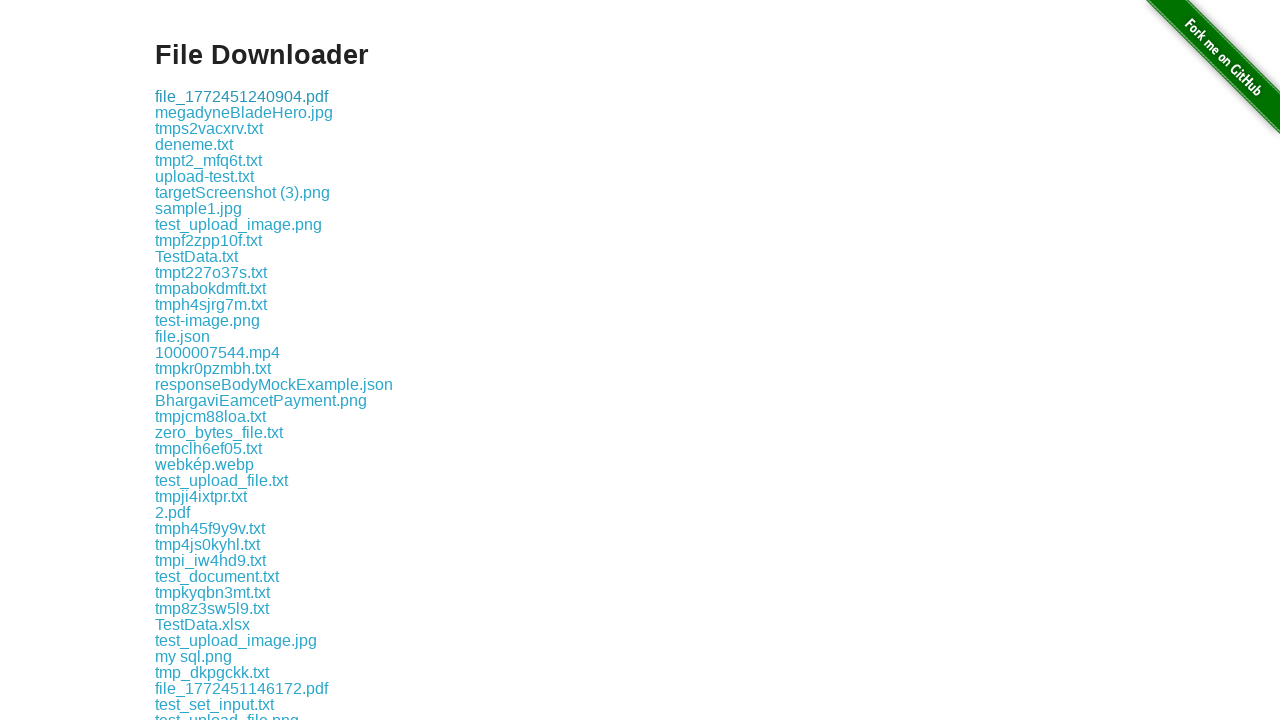

Verified the example section is still present on the page
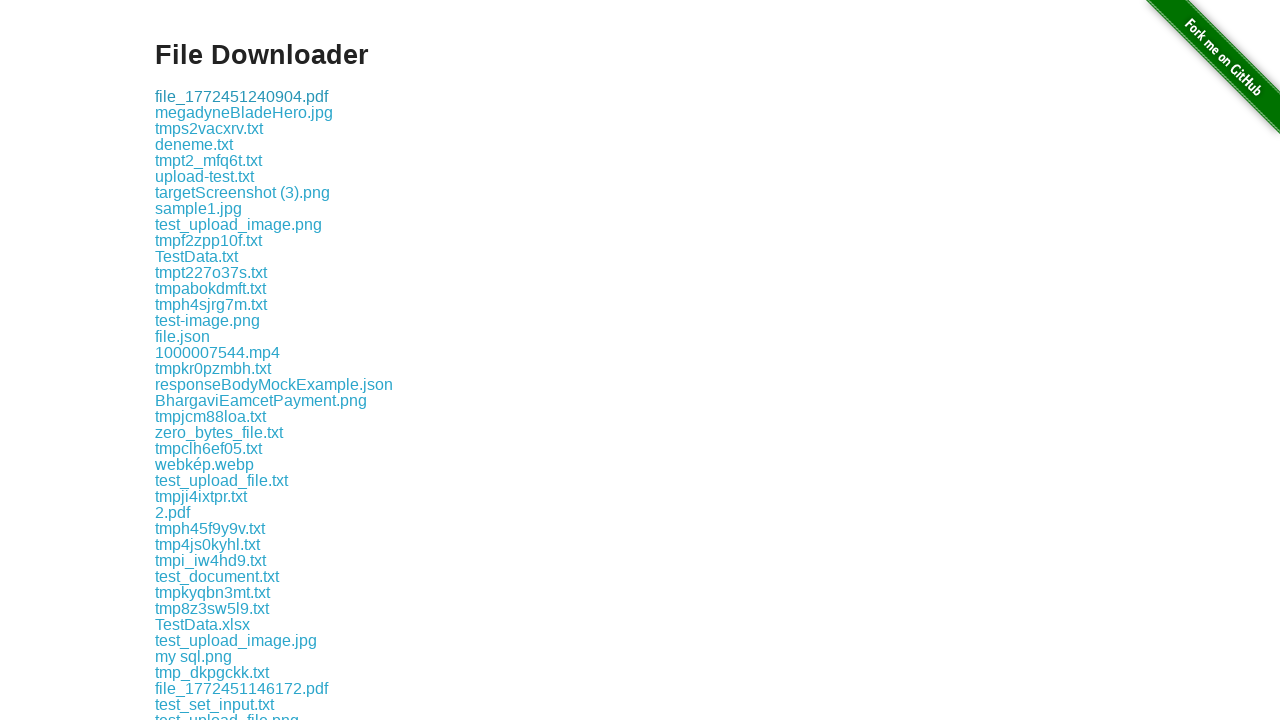

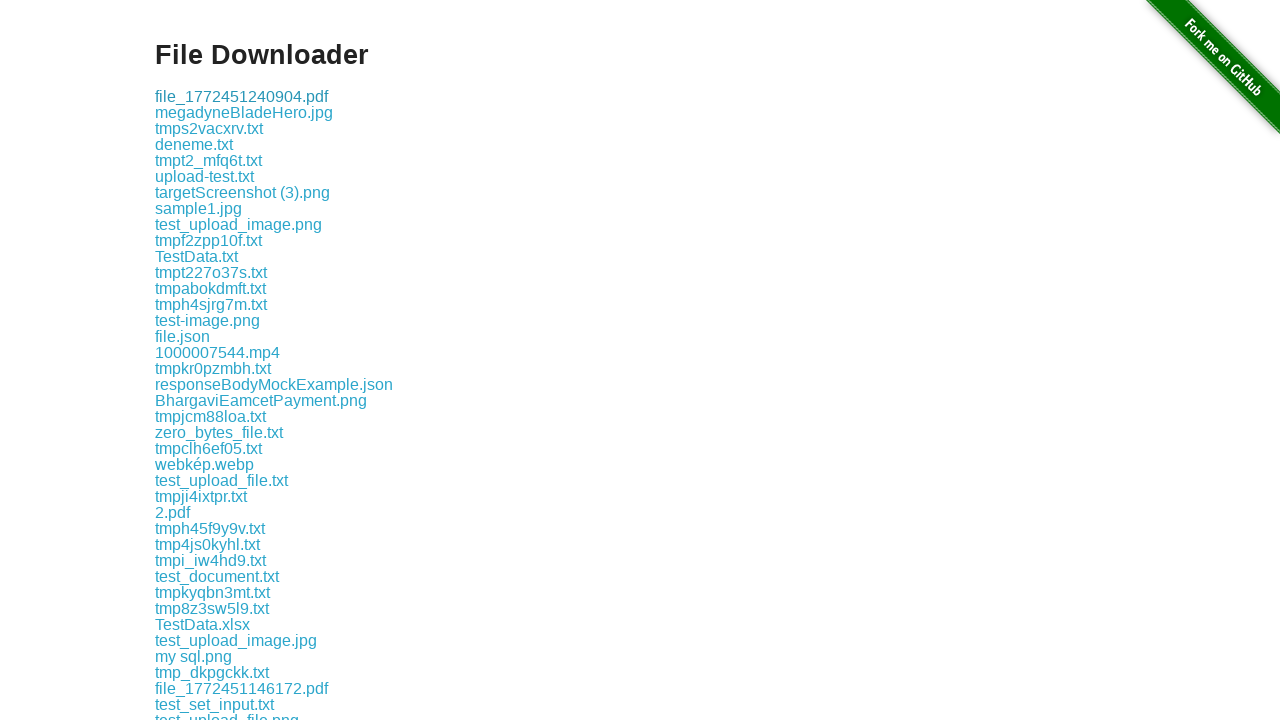